Tests JavaScript executor functionality on a registration form by filling first and last name fields using JavaScript, then scrolling up and down the page multiple times.

Starting URL: https://demo.automationtesting.in/Register.html

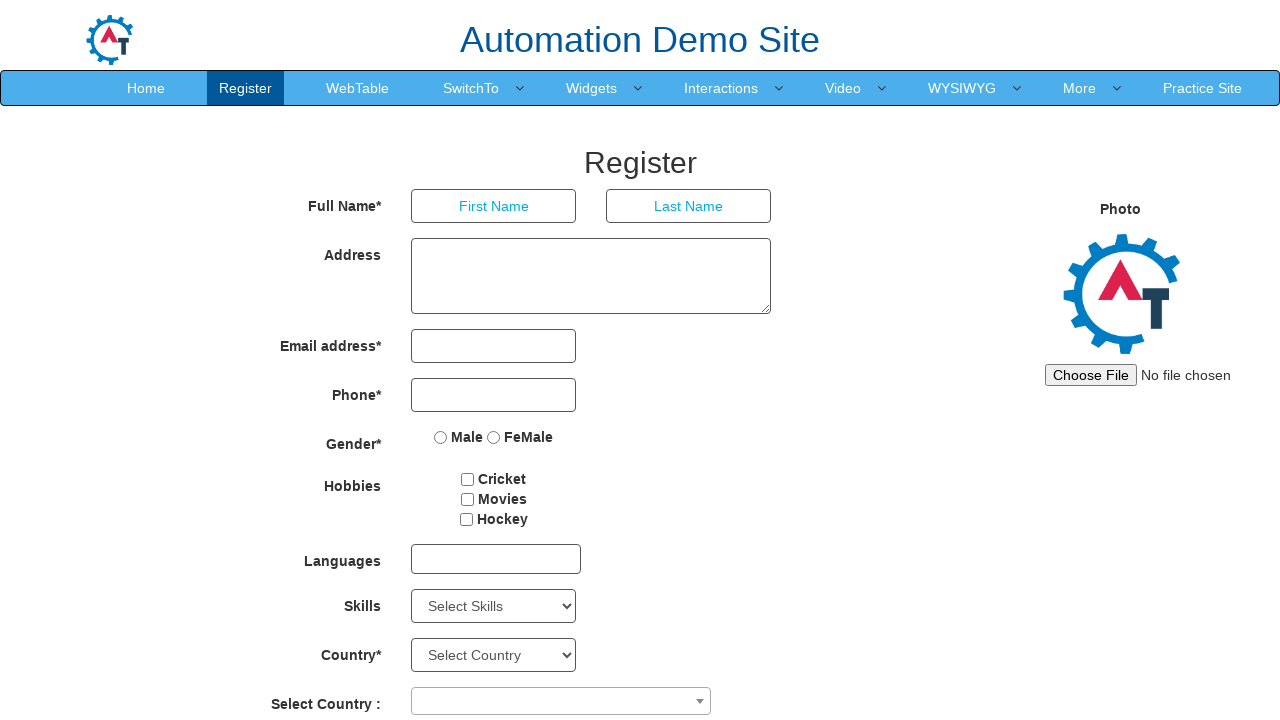

Filled first name field with 'pankaj' using JavaScript executor
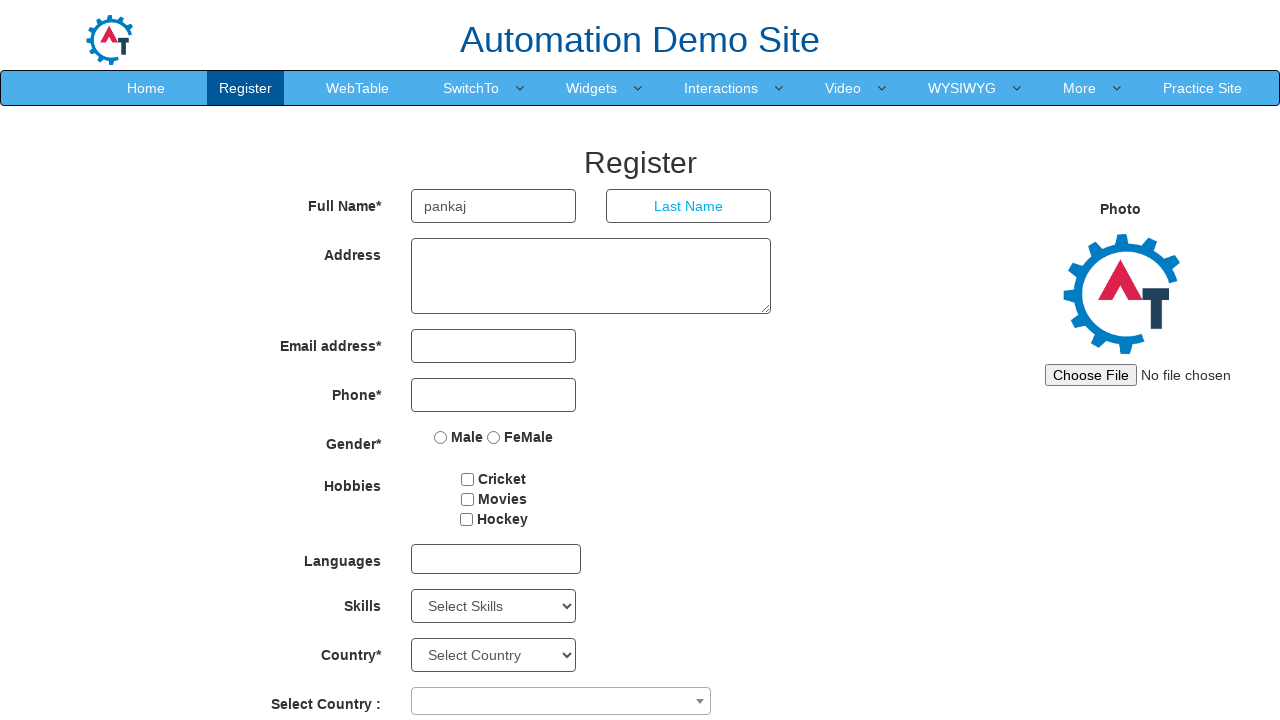

Filled last name field with 'bhavate' using JavaScript executor
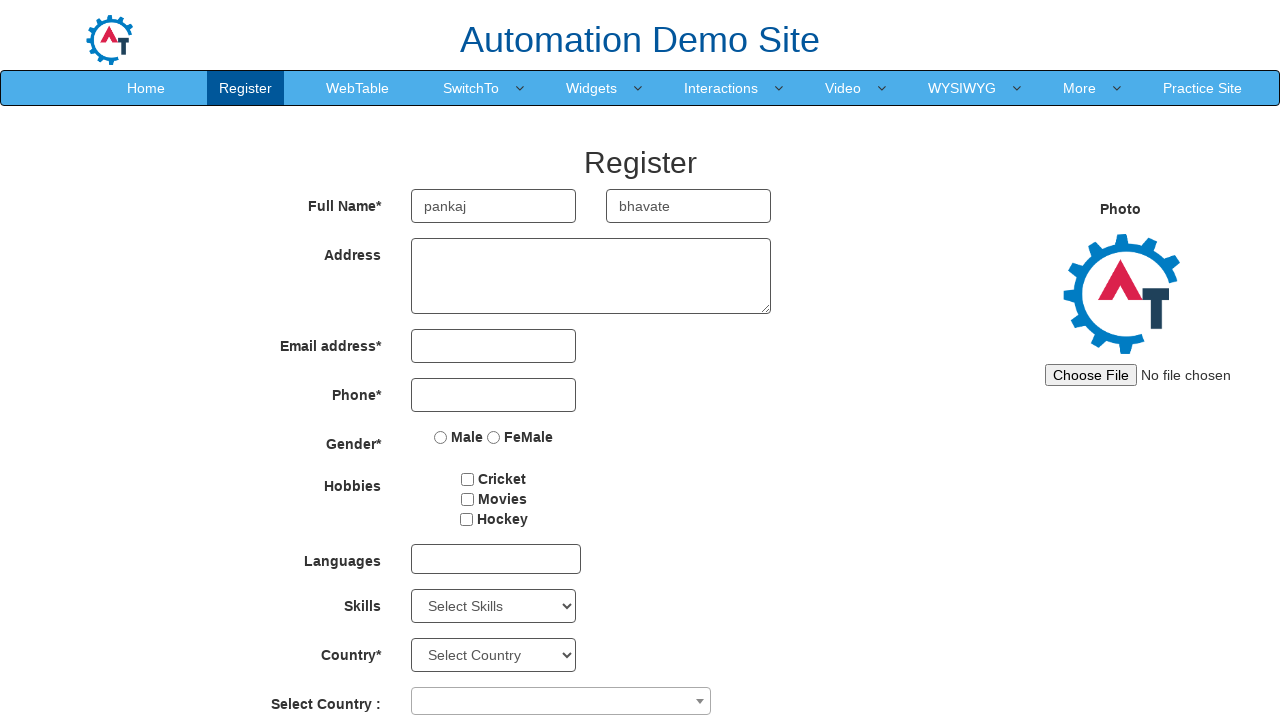

Scrolled down to Facebook link element
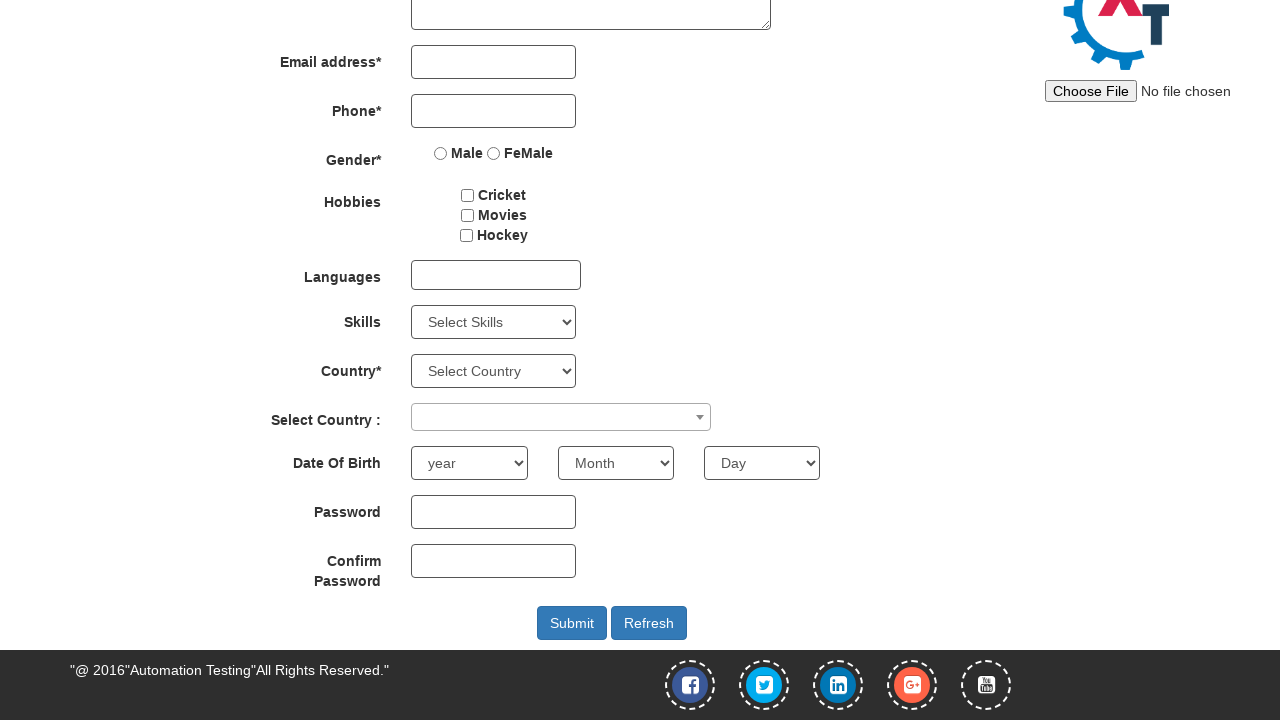

Scrolled up to Register heading
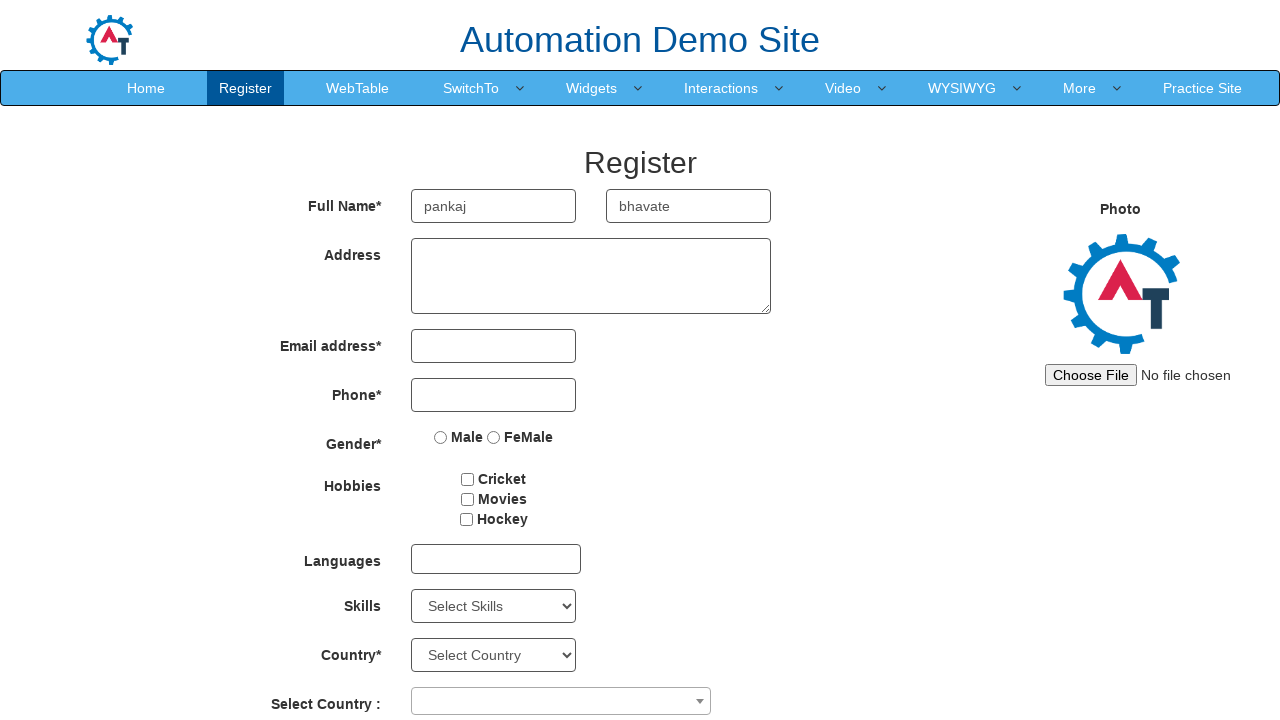

Scrolled down to Facebook link element again
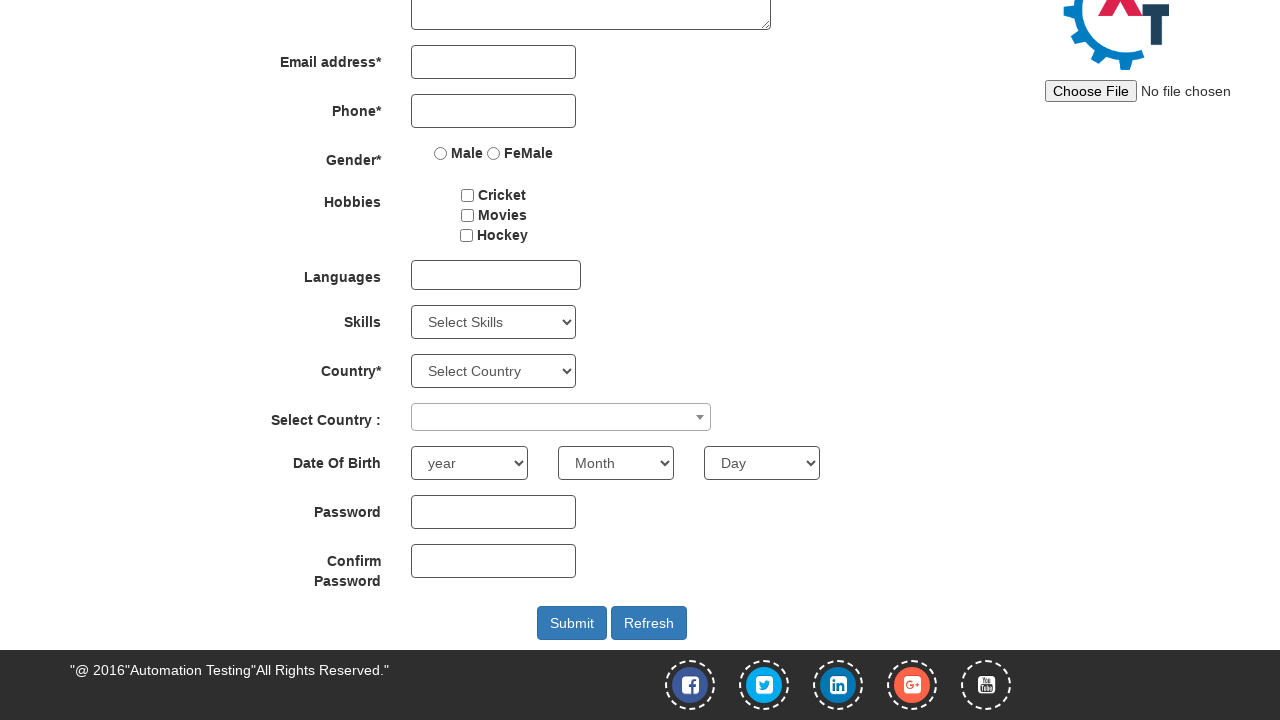

Scrolled up to Register heading again
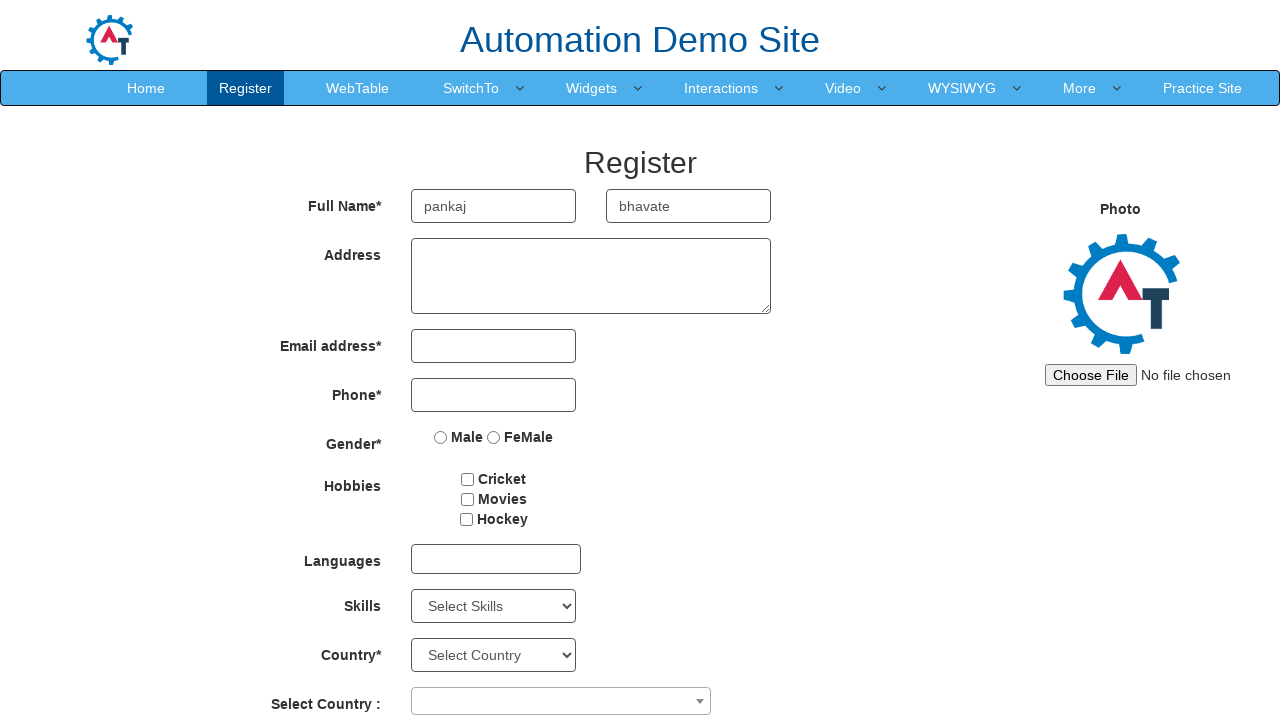

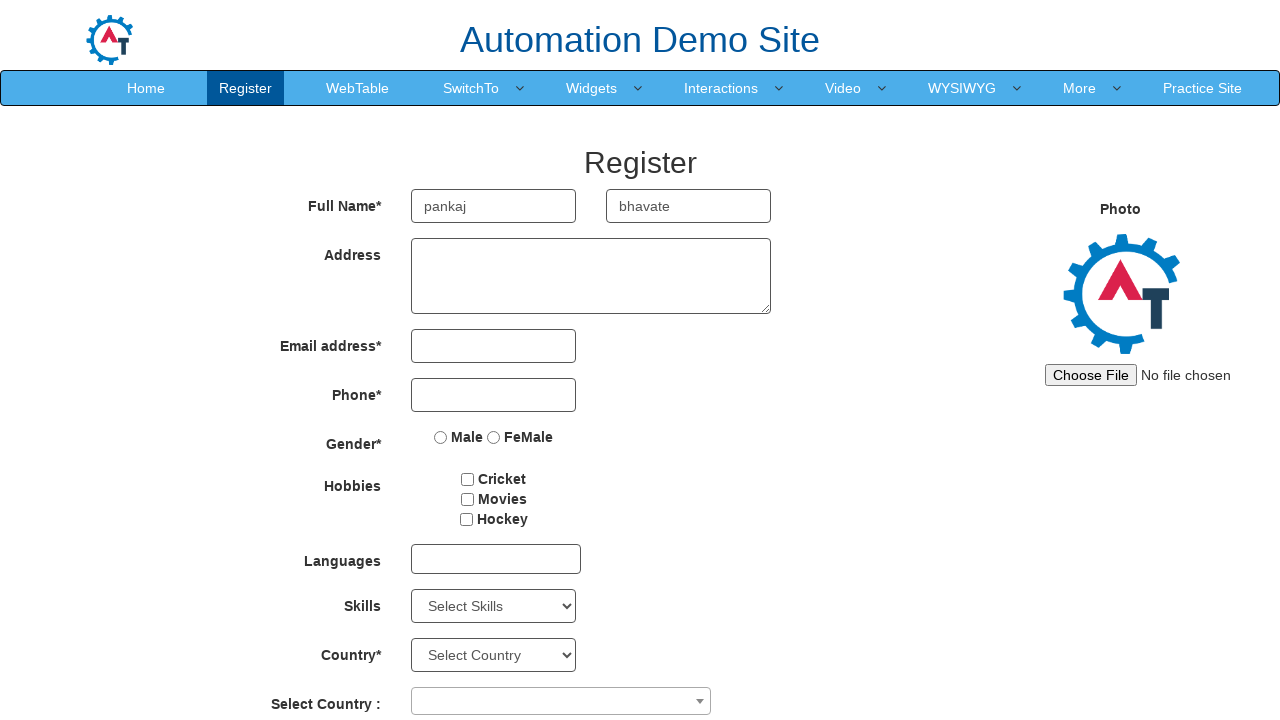